Opens the ImpactGuru crowdfunding website and verifies the page loads by checking the title

Starting URL: https://www.impactguru.com

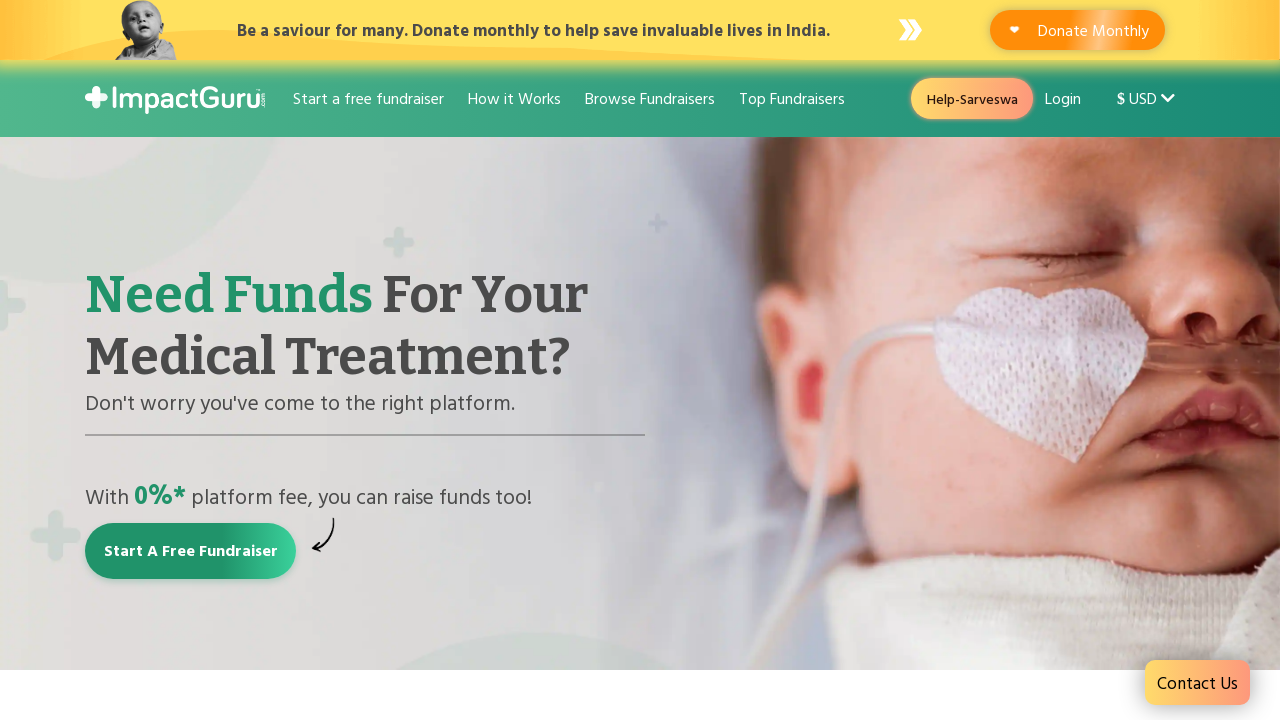

Navigated to ImpactGuru crowdfunding website
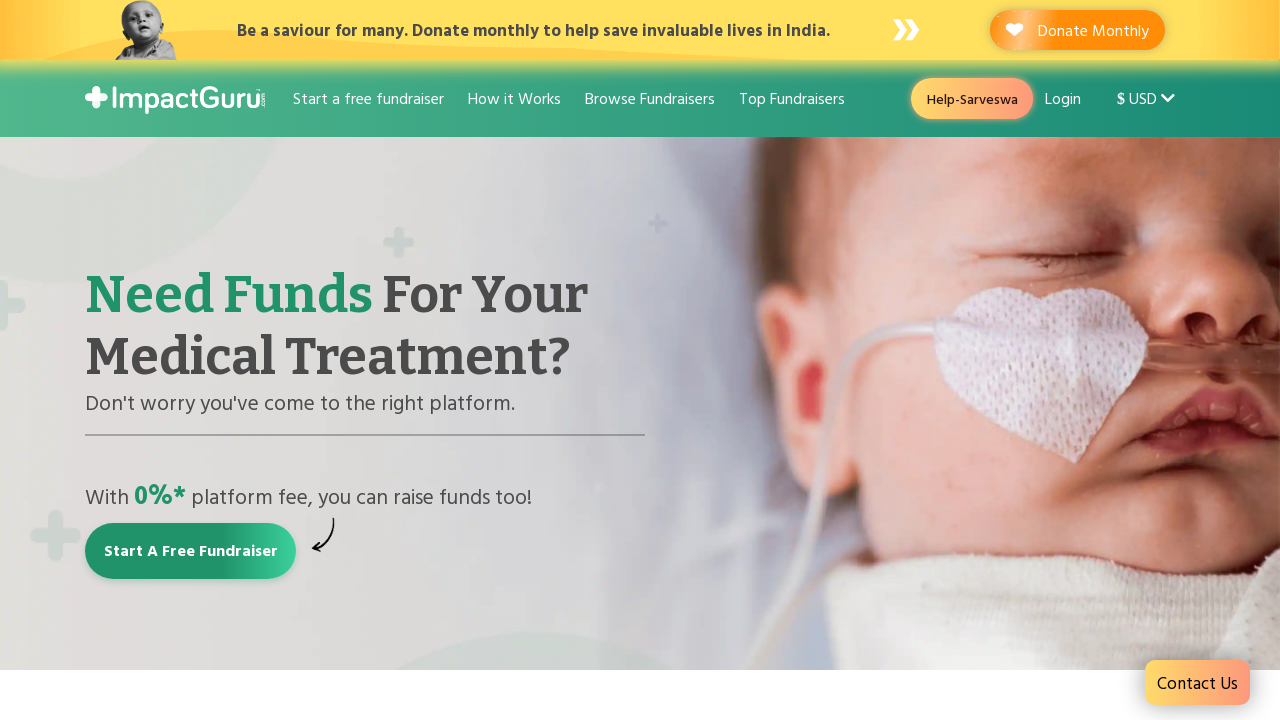

Page loaded and DOM content initialized
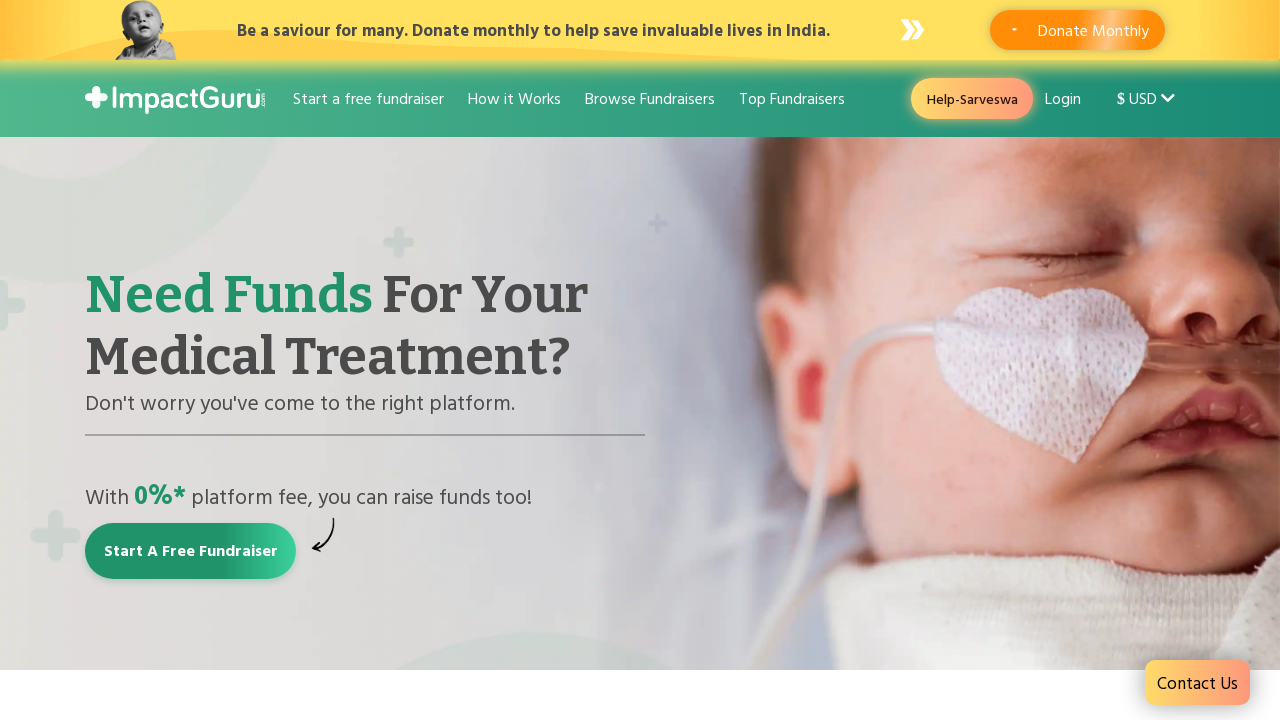

Retrieved page title: 'Raise money online for medical treatment: Crowdfunding India'
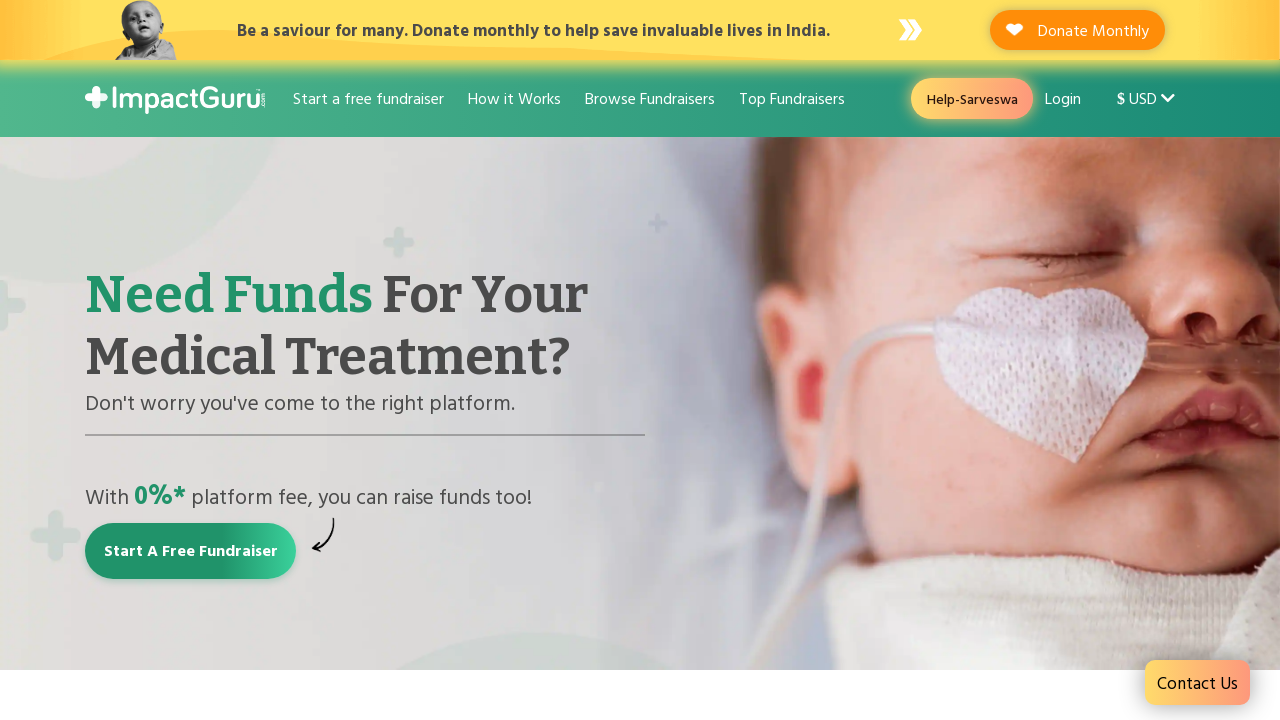

Verified that page title is not empty
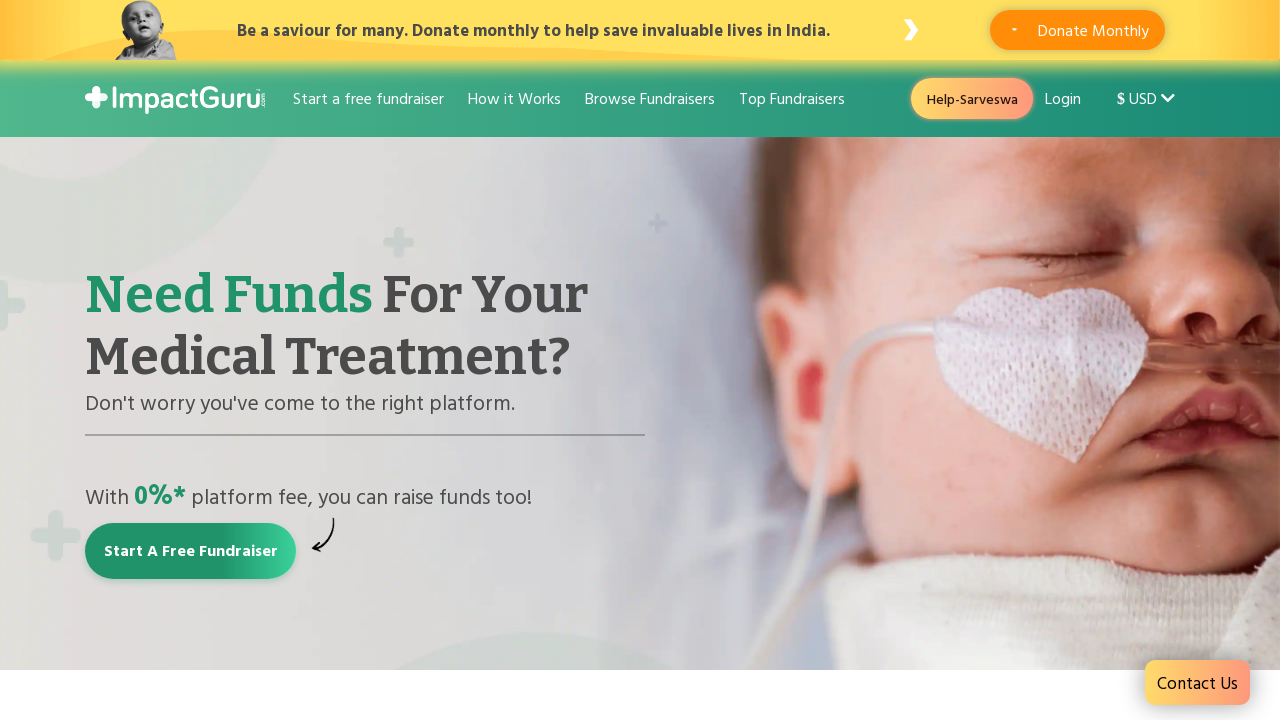

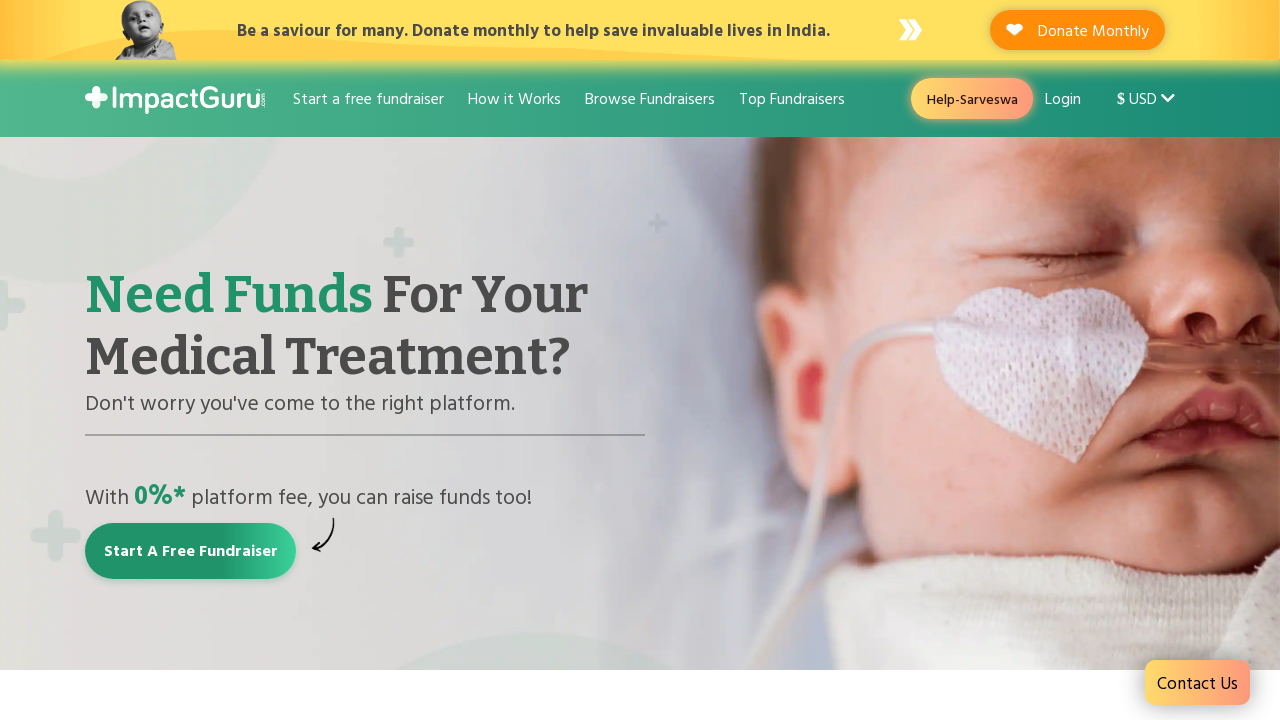